Tests CSS link text selector by clicking on a link containing specific text

Starting URL: https://the-internet.herokuapp.com/

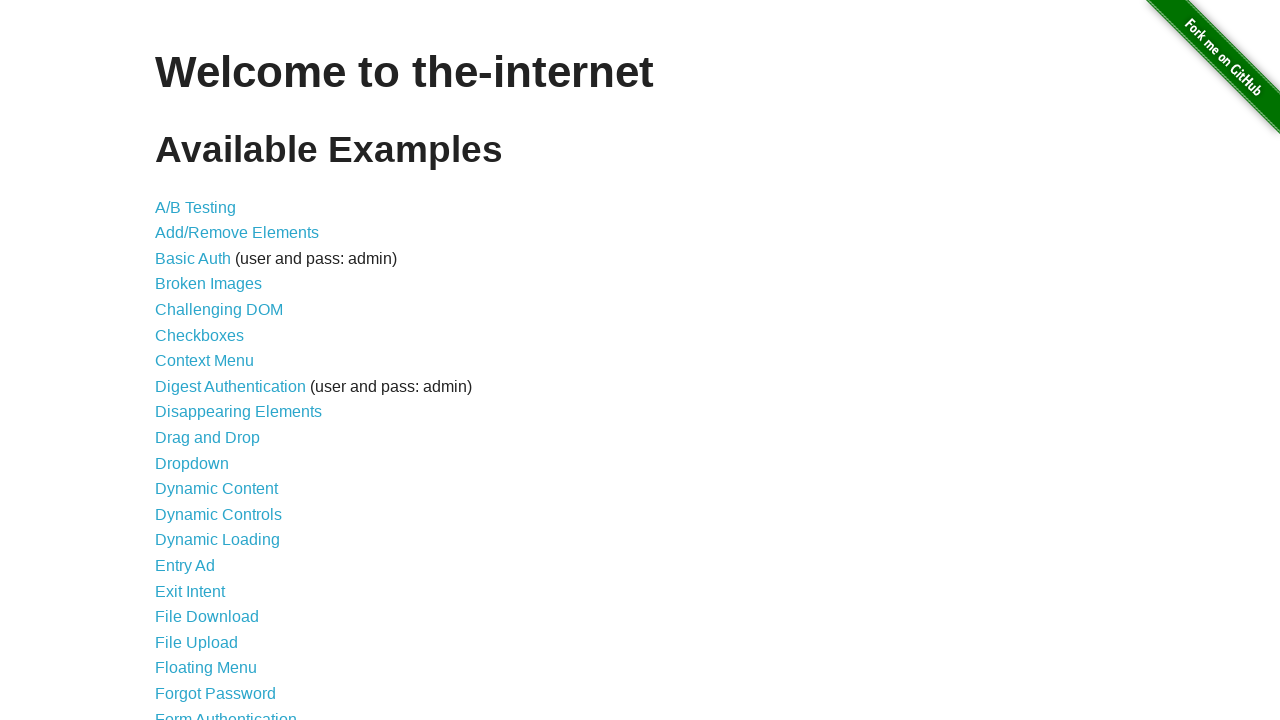

Navigated to the-internet.herokuapp.com home page
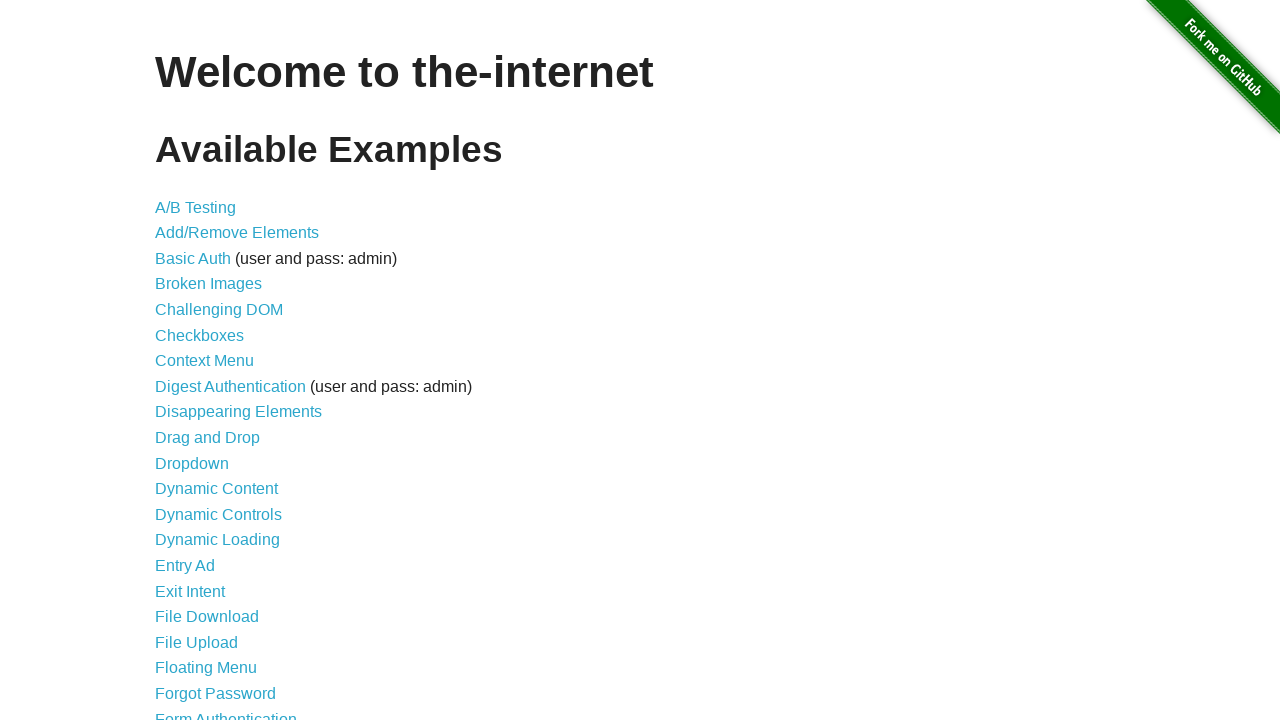

Located link with text 'Elemental' using CSS selector
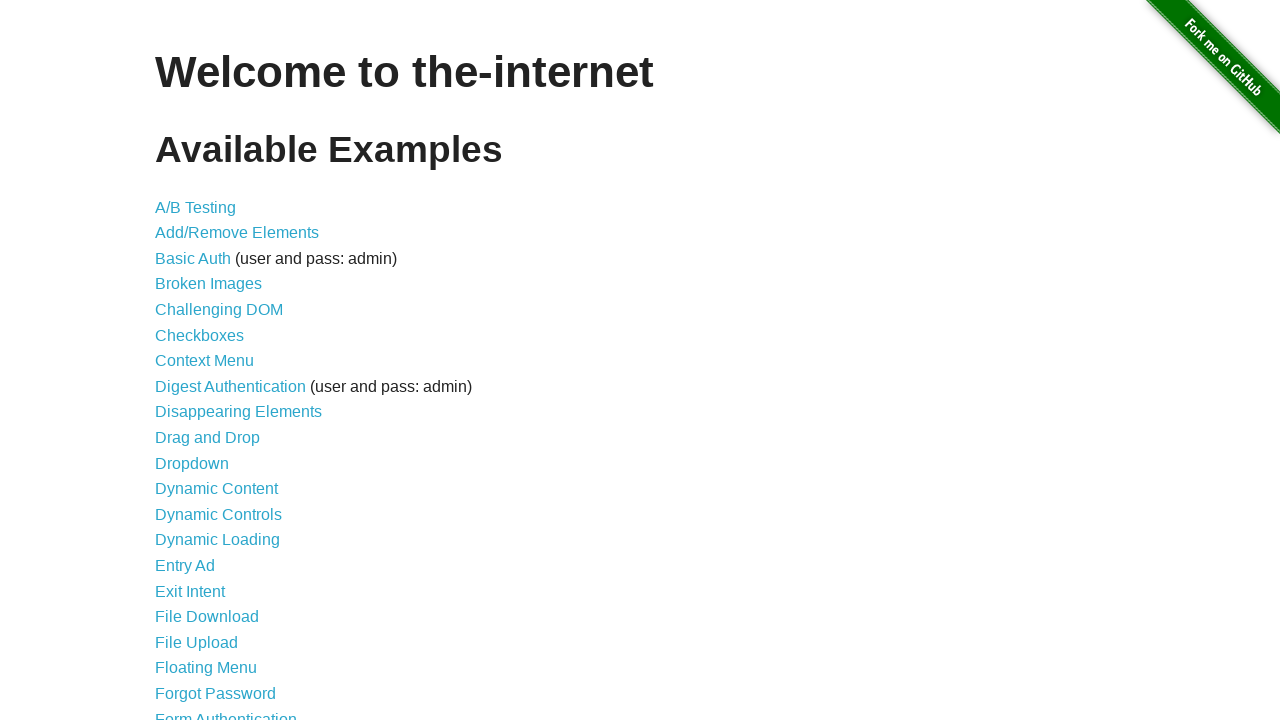

Clicked on 'Elemental' link at (684, 711) on a:has-text("Elemental")
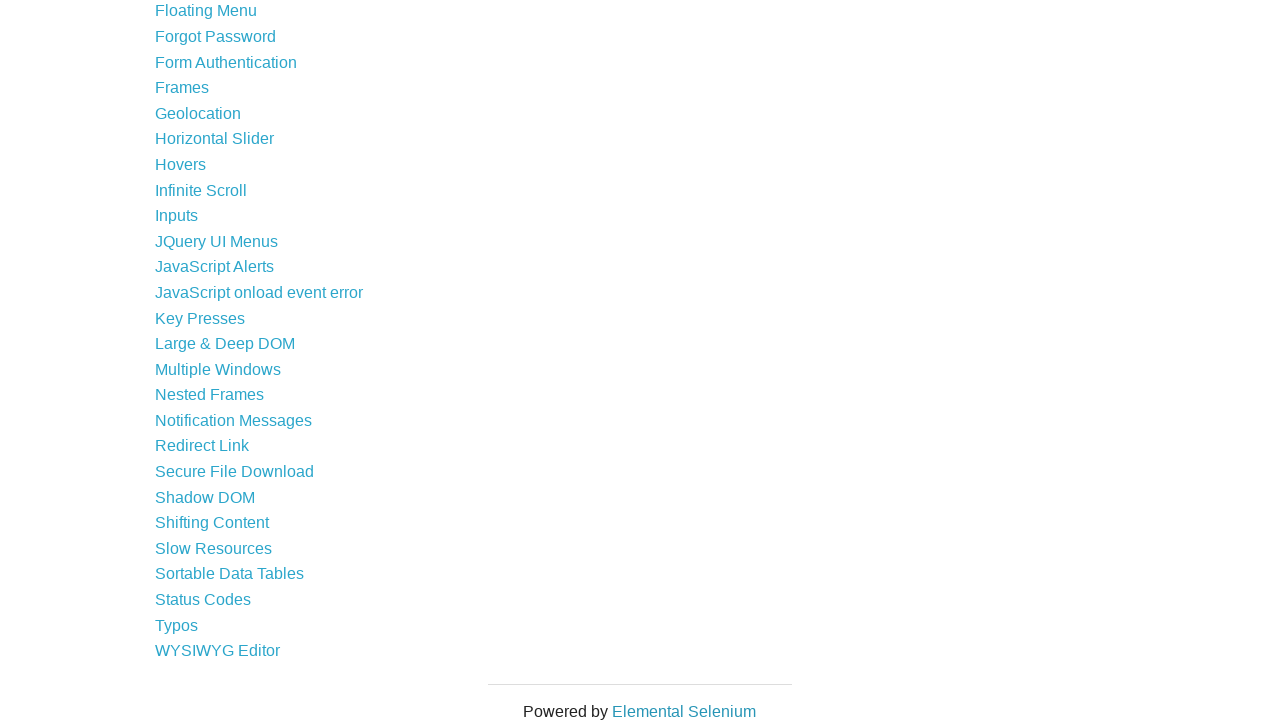

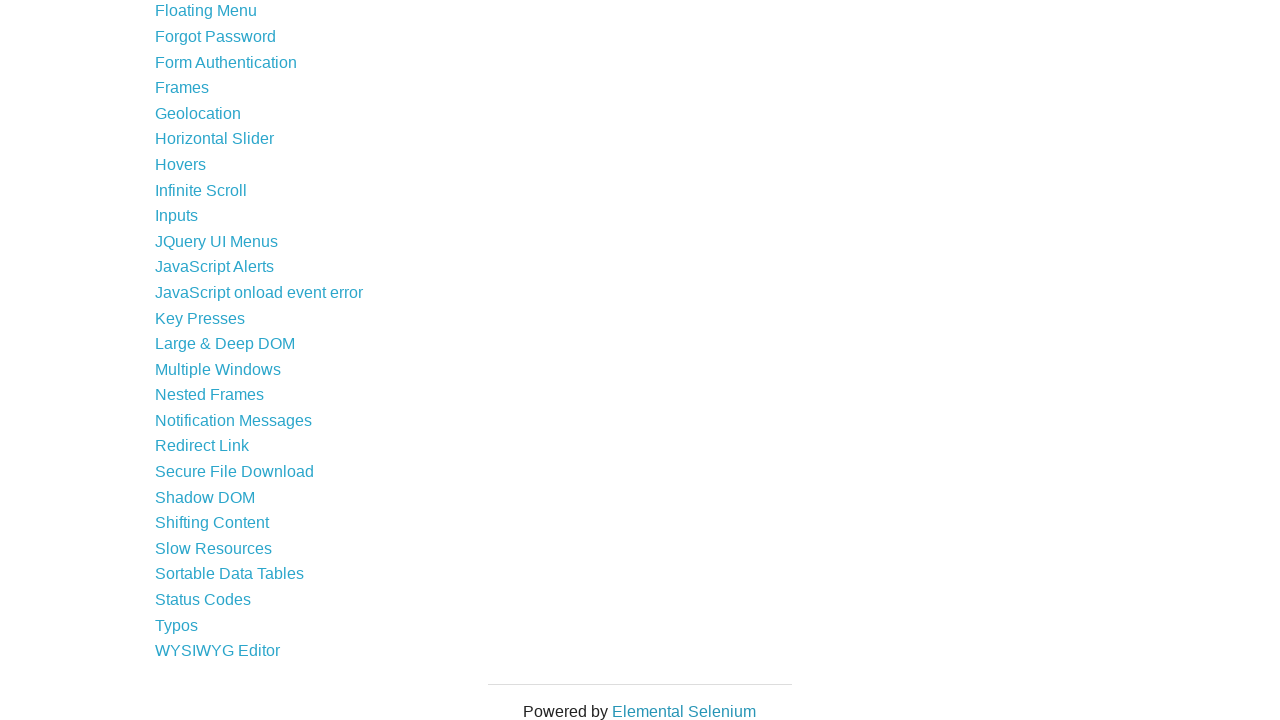